Tests login form validation by submitting empty username and password fields and verifying the error message appears

Starting URL: https://www.saucedemo.com/

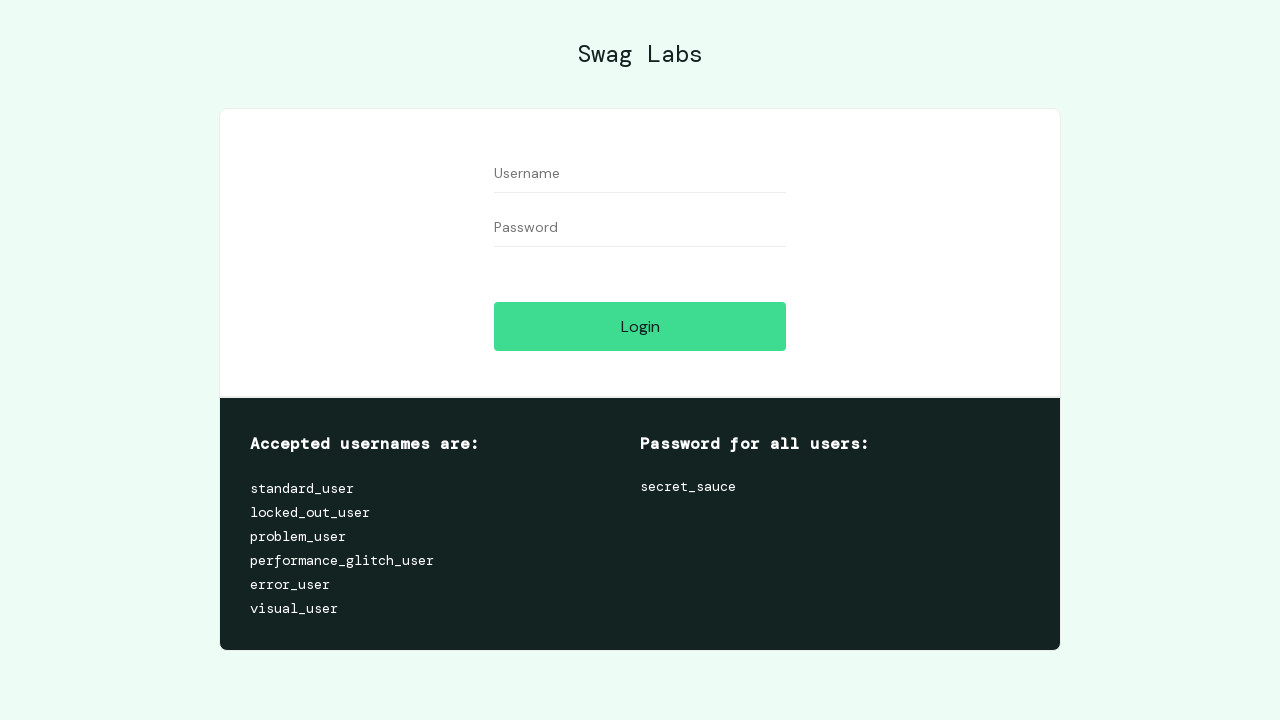

Left username field empty on #user-name
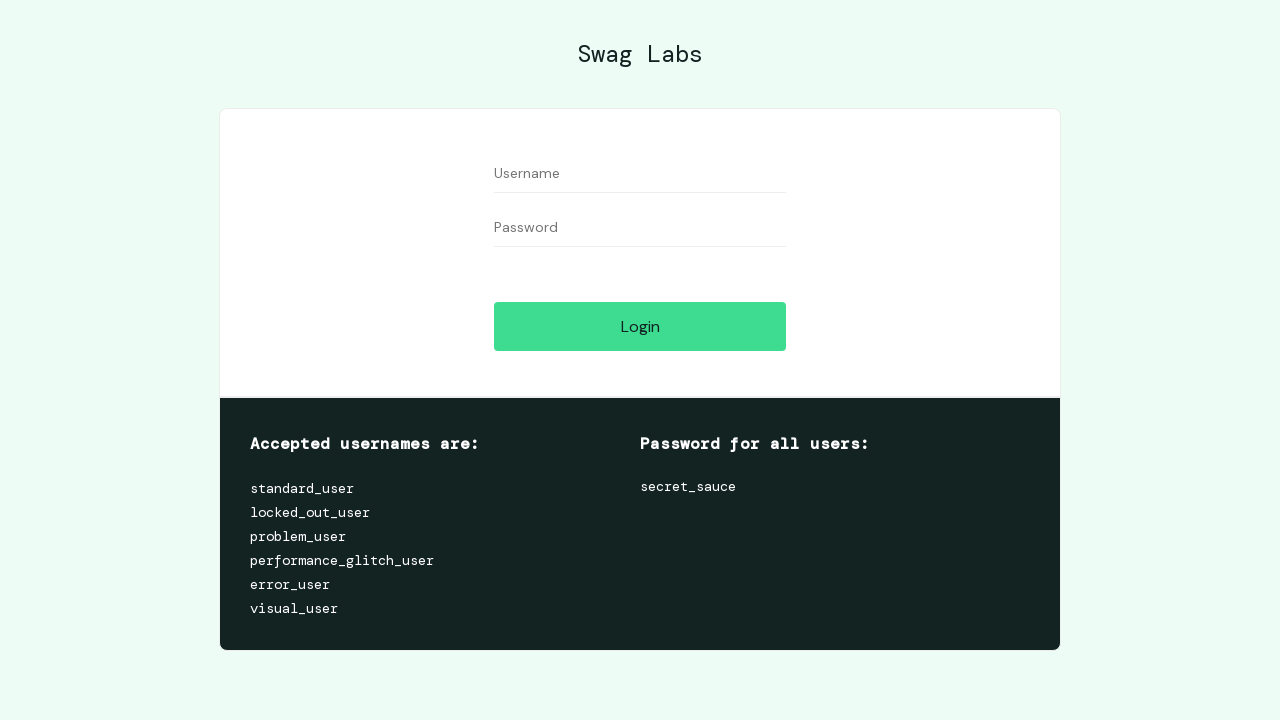

Left password field empty on #password
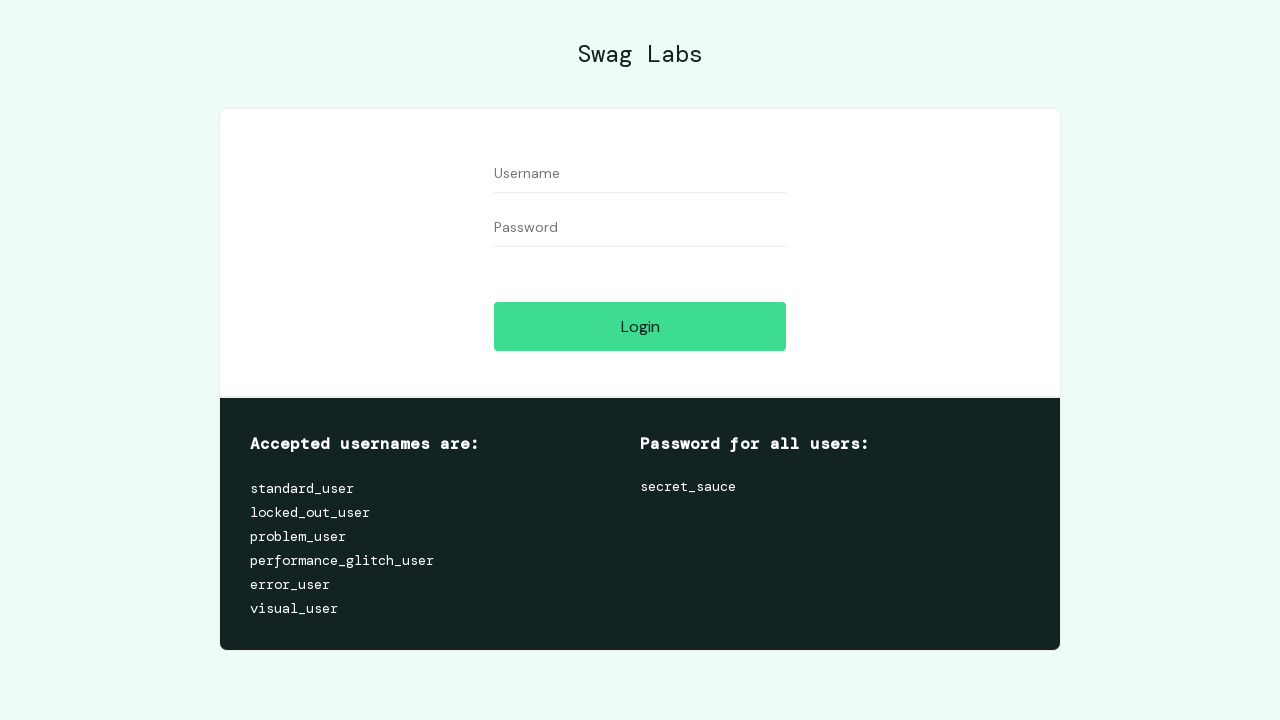

Clicked login button with empty credentials at (640, 326) on #login-button
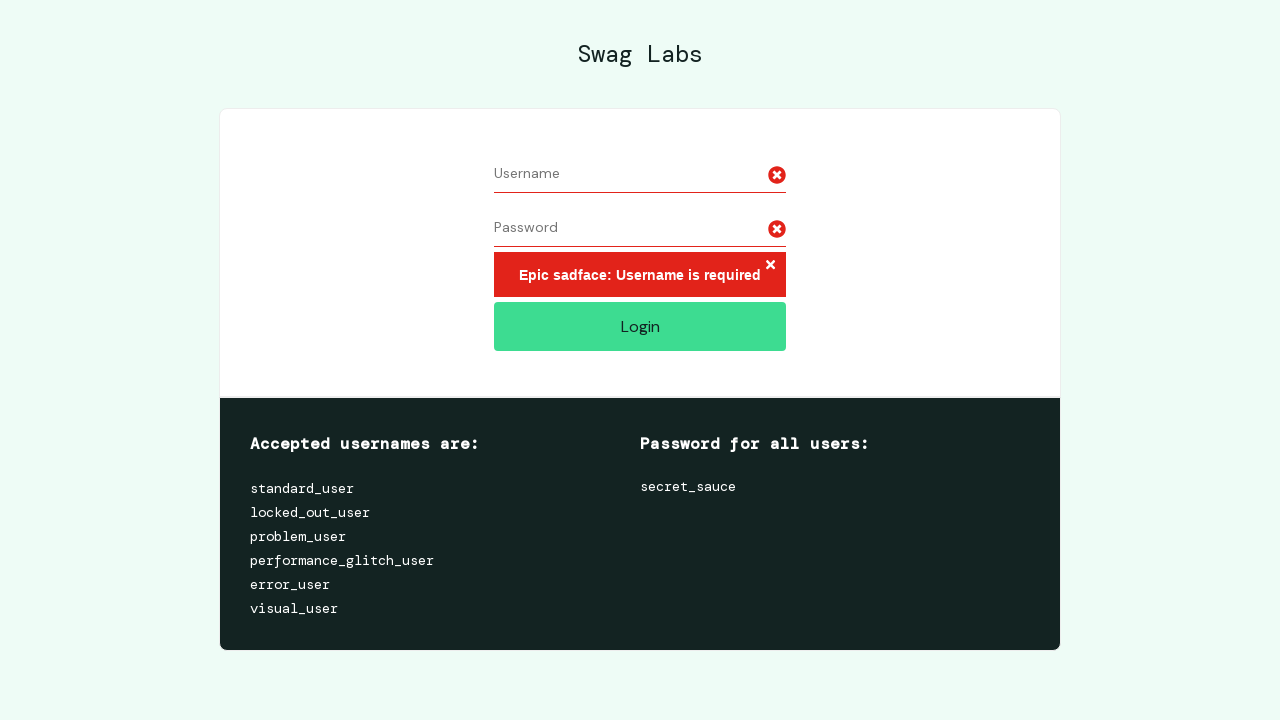

Error message appeared on login form
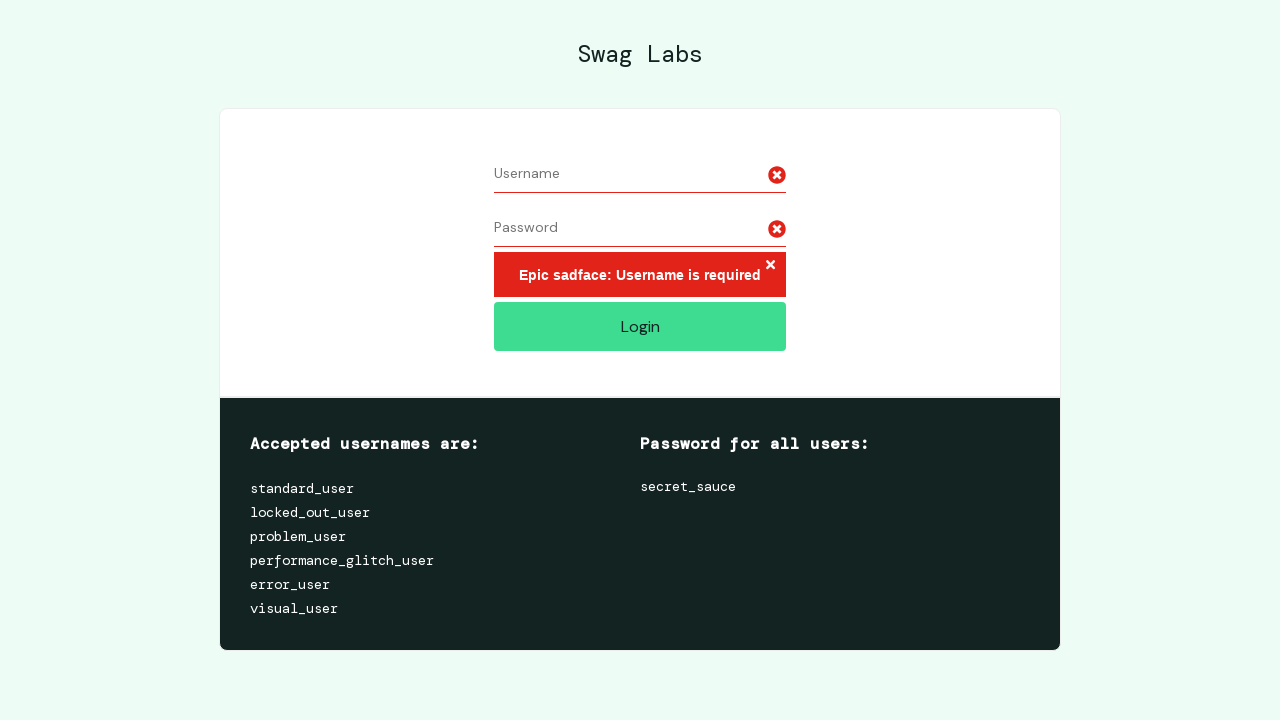

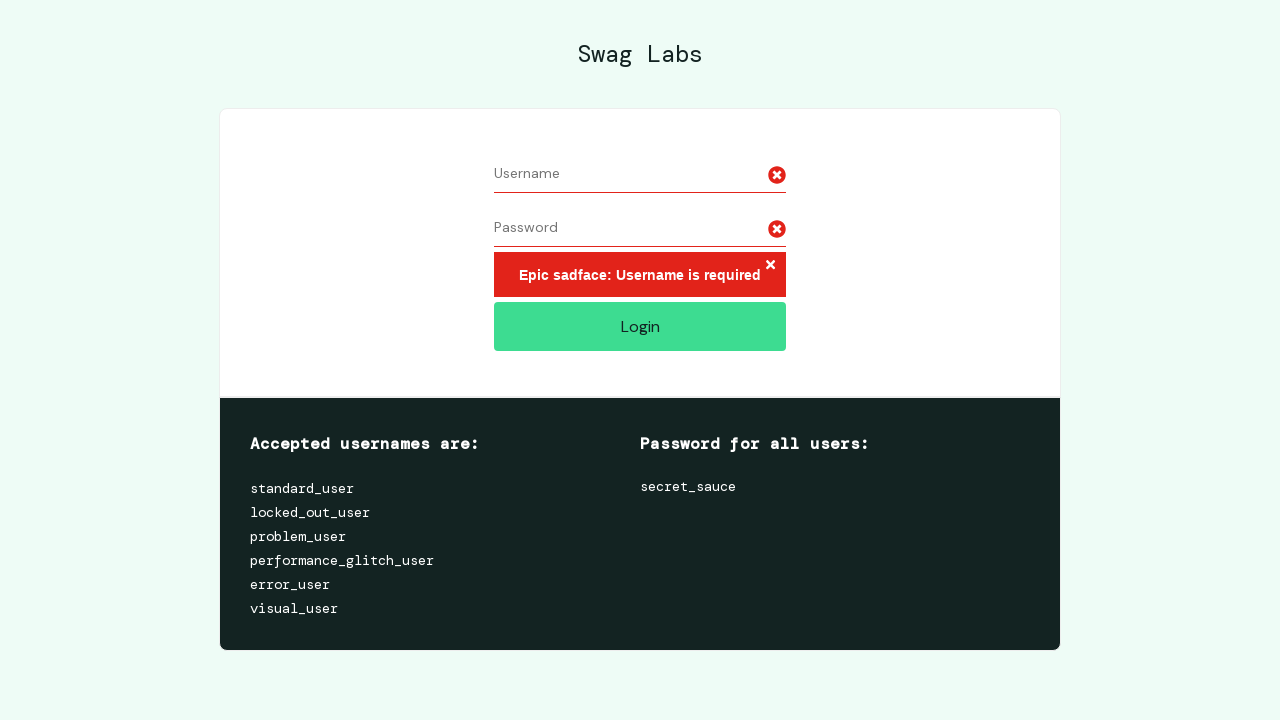